Tests text input functionality by entering text into a field and clicking a button to update its text

Starting URL: http://uitestingplayground.com/textinput

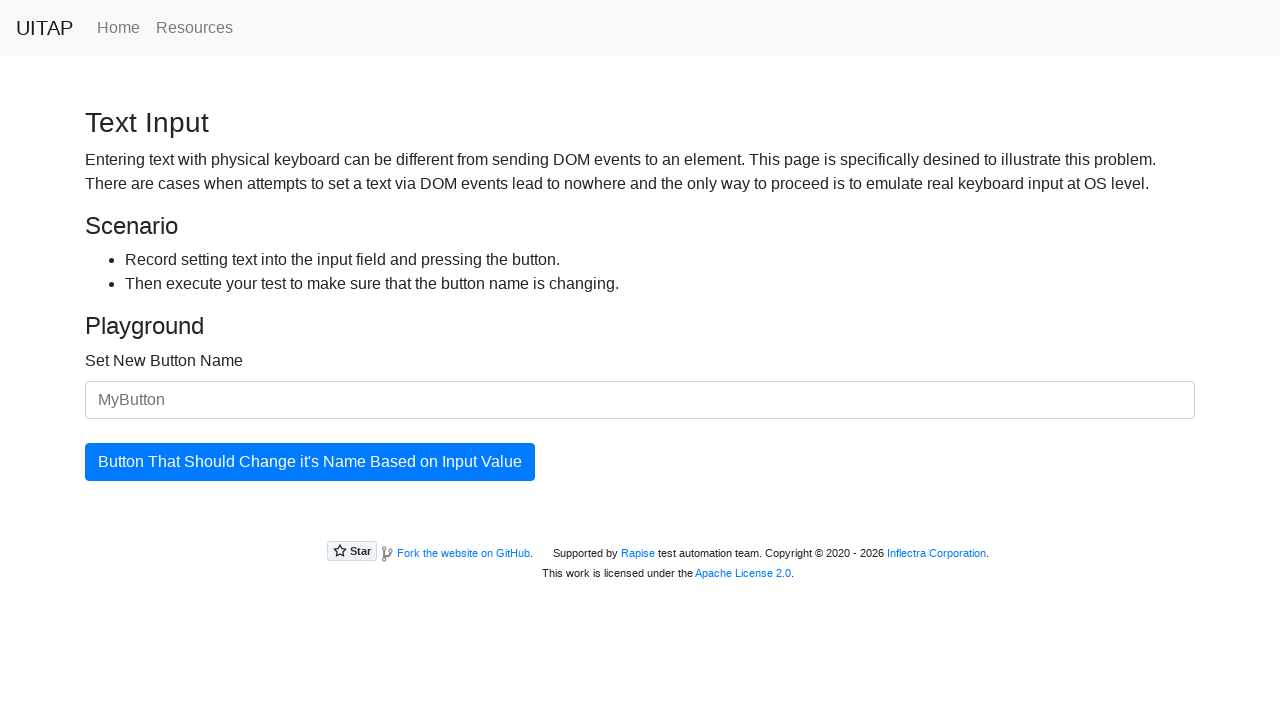

Entered 'Skypro' into the text input field on #newButtonName
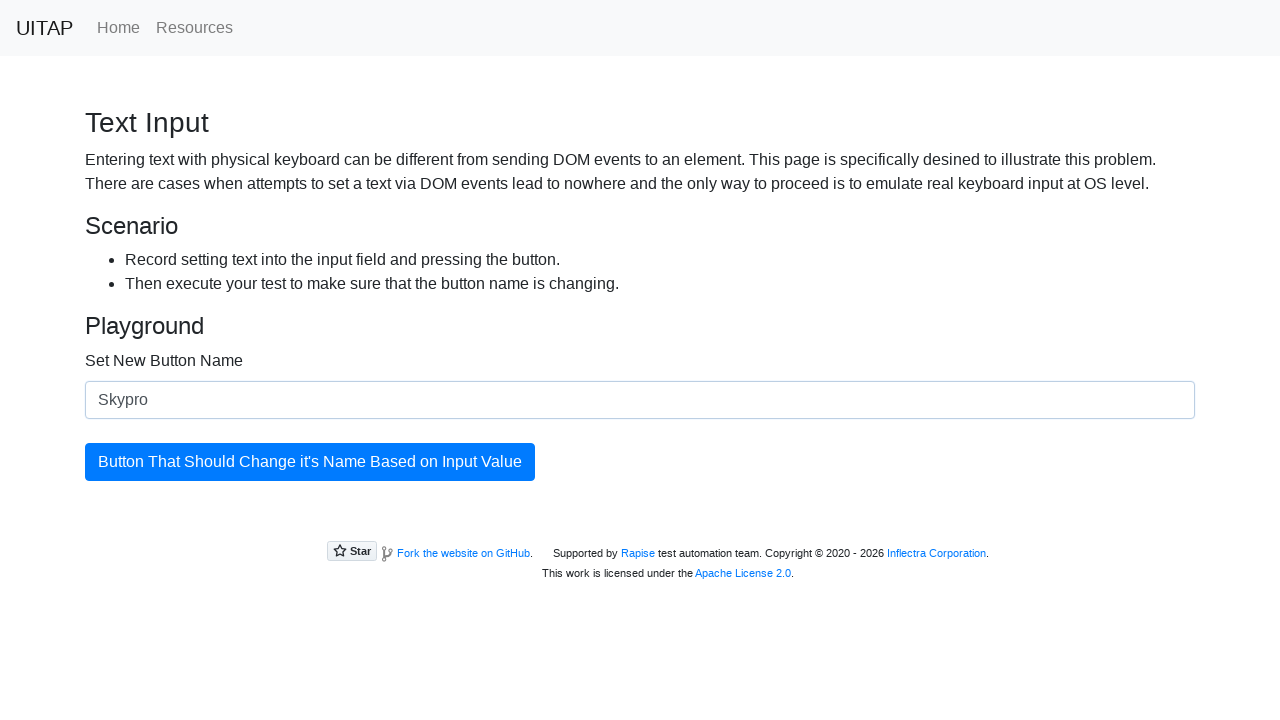

Clicked the update button to apply the new text at (310, 462) on #updatingButton
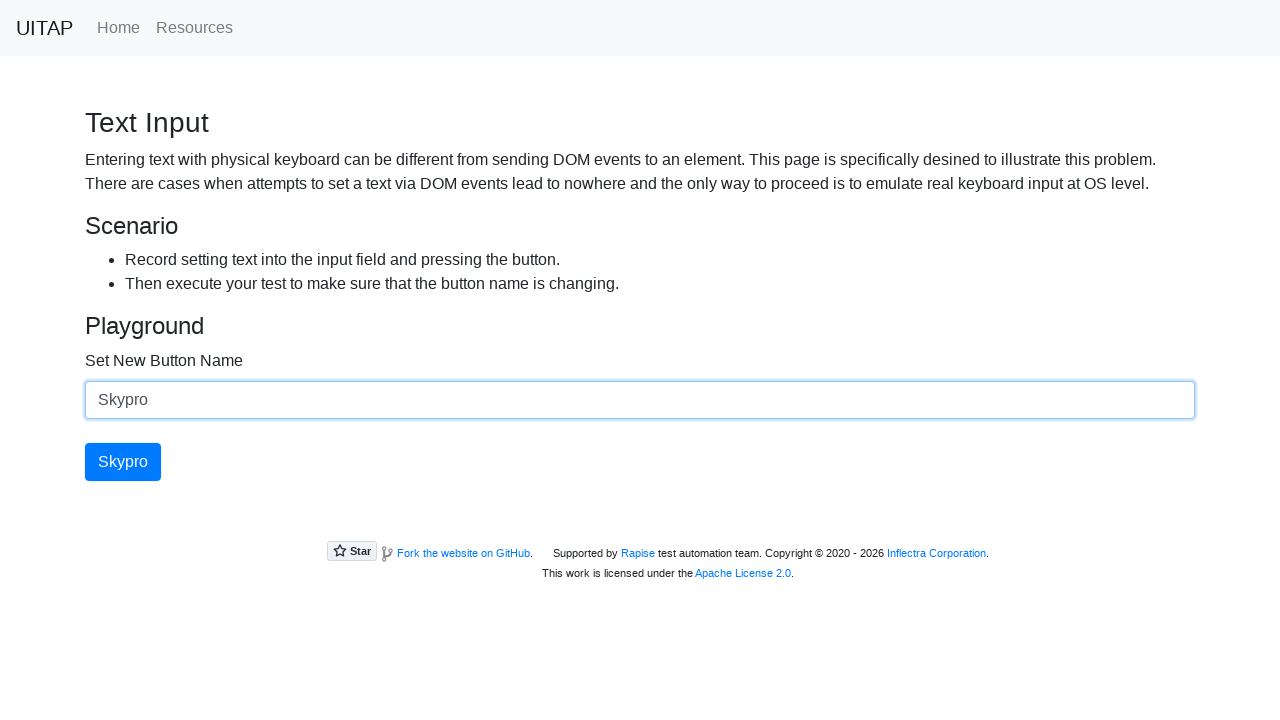

Retrieved button text: 'Skypro'
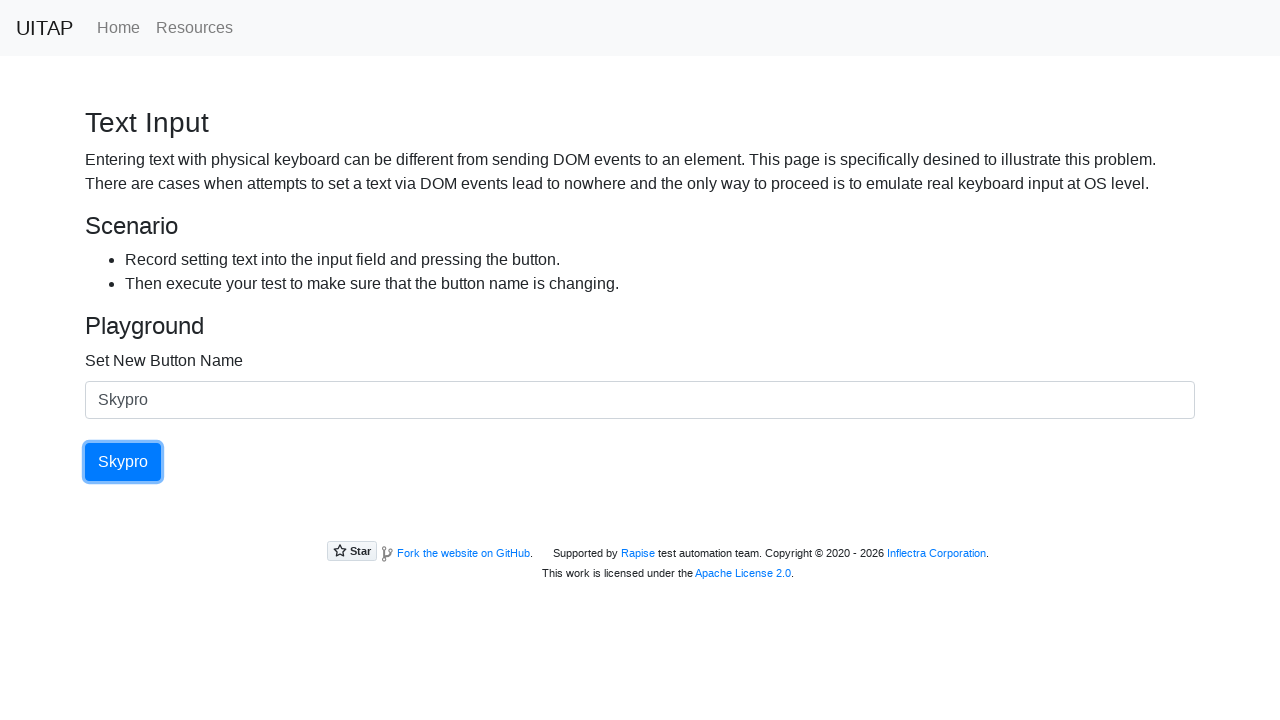

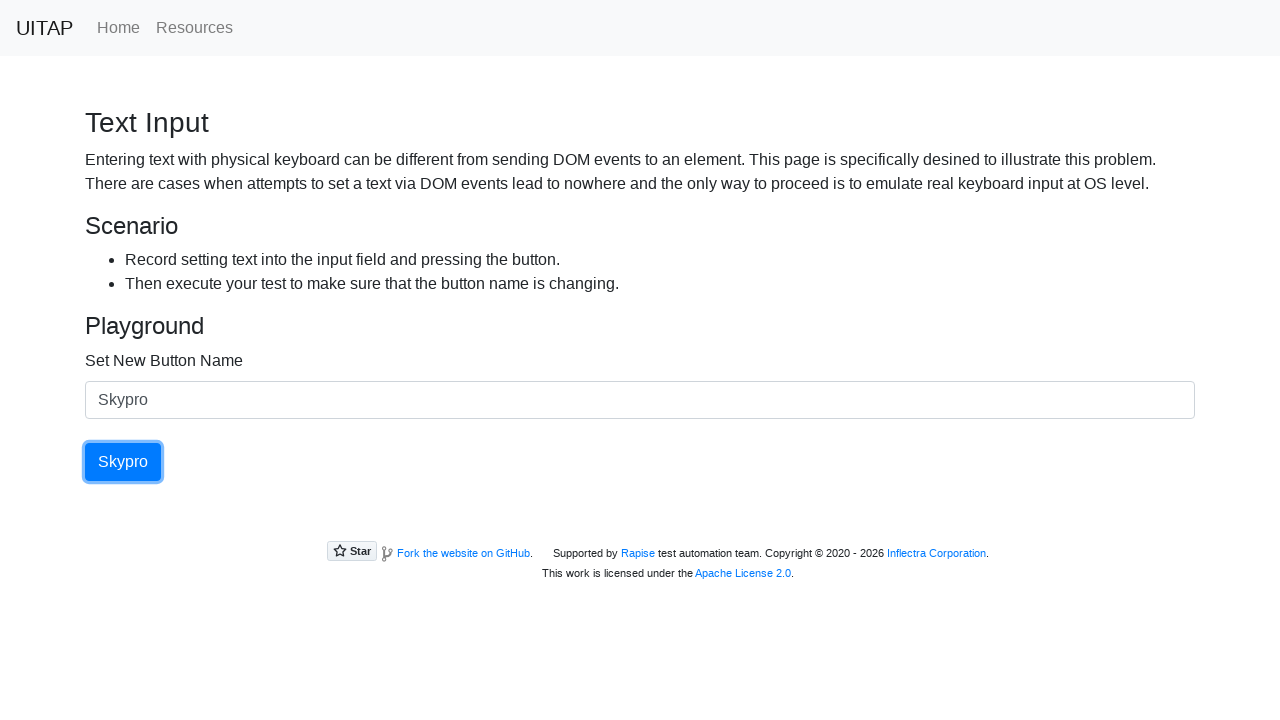